Tests hover functionality by moving mouse over a figure element and verifying that hidden user information becomes visible

Starting URL: http://the-internet.herokuapp.com/hovers

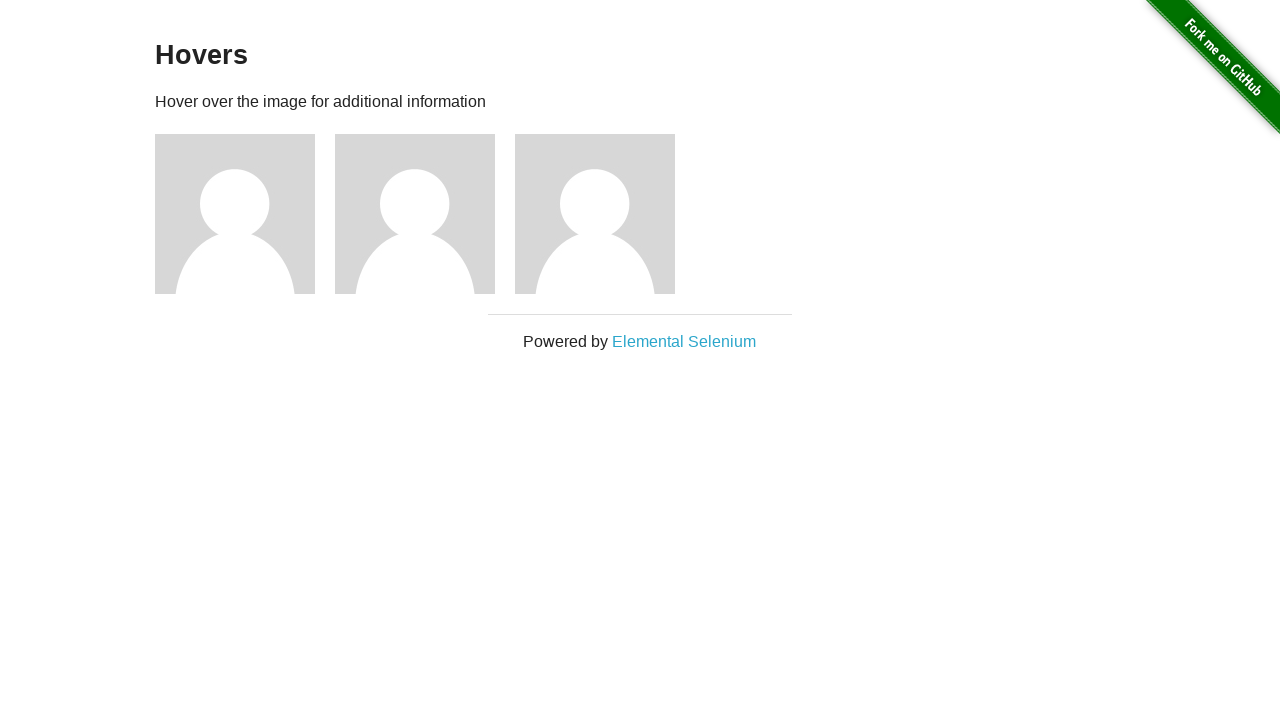

Hovered over the first figure element at (245, 214) on .figure >> nth=0
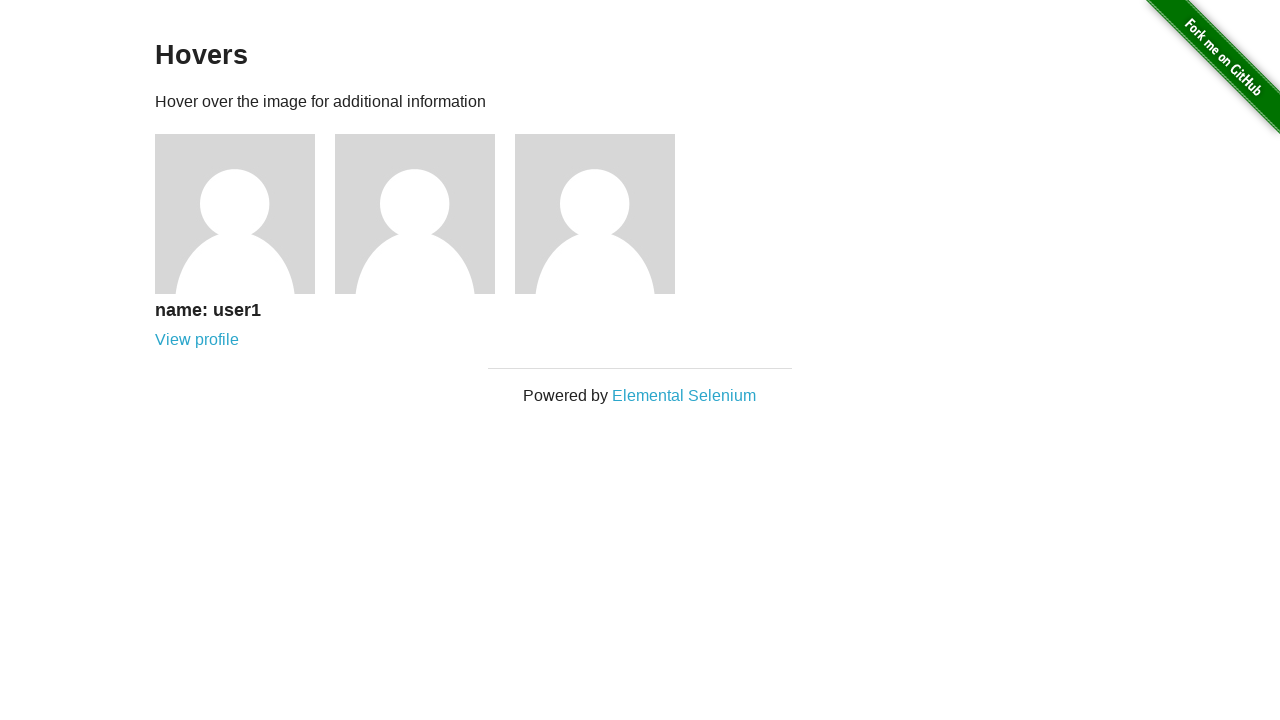

Located h5 element containing hidden user information
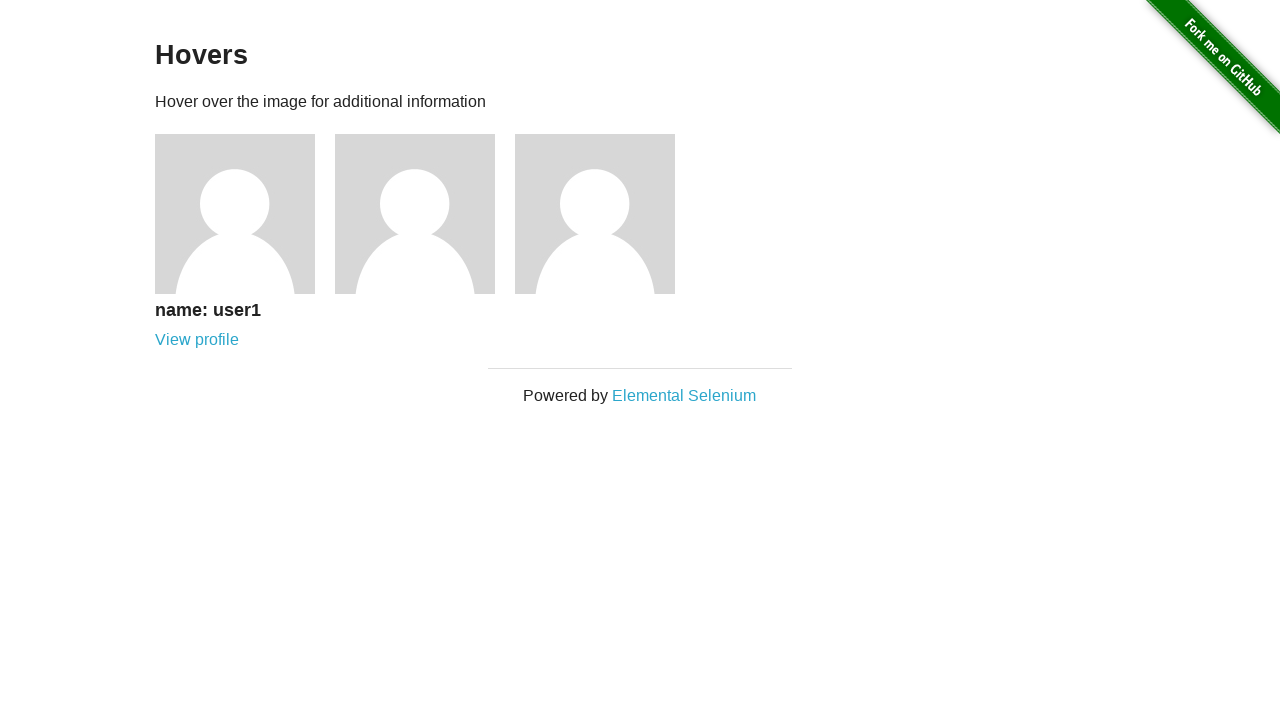

Verified h5 element with user info is now visible after hover
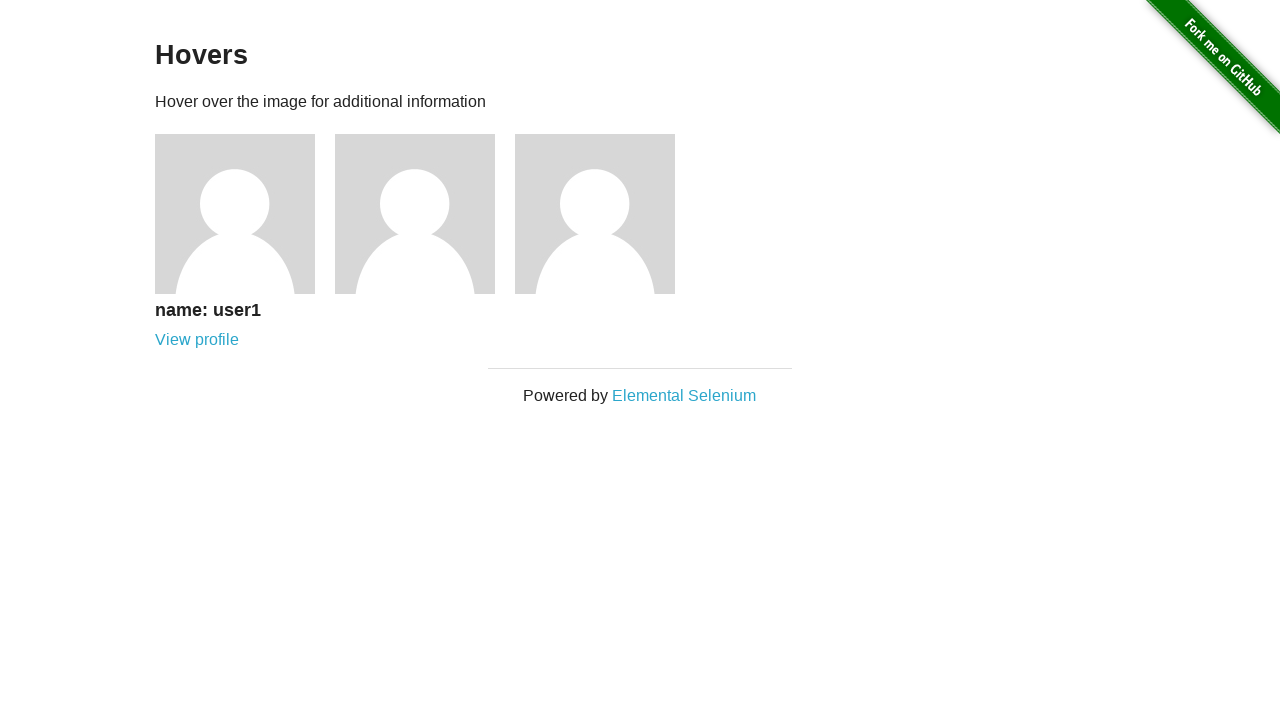

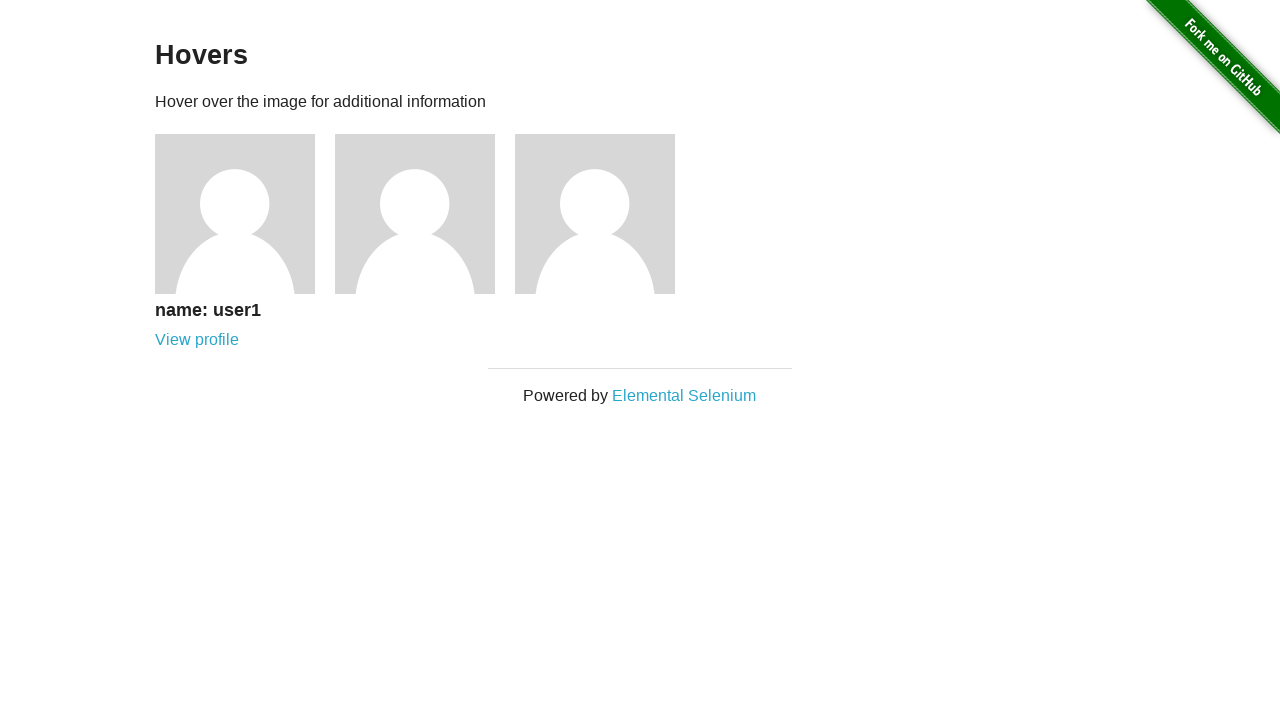